Tests a practice form by filling in personal details (name, email, phone, address), selecting a gender radio button, checking all day checkboxes, and selecting a country from a dropdown.

Starting URL: https://testautomationpractice.blogspot.com/

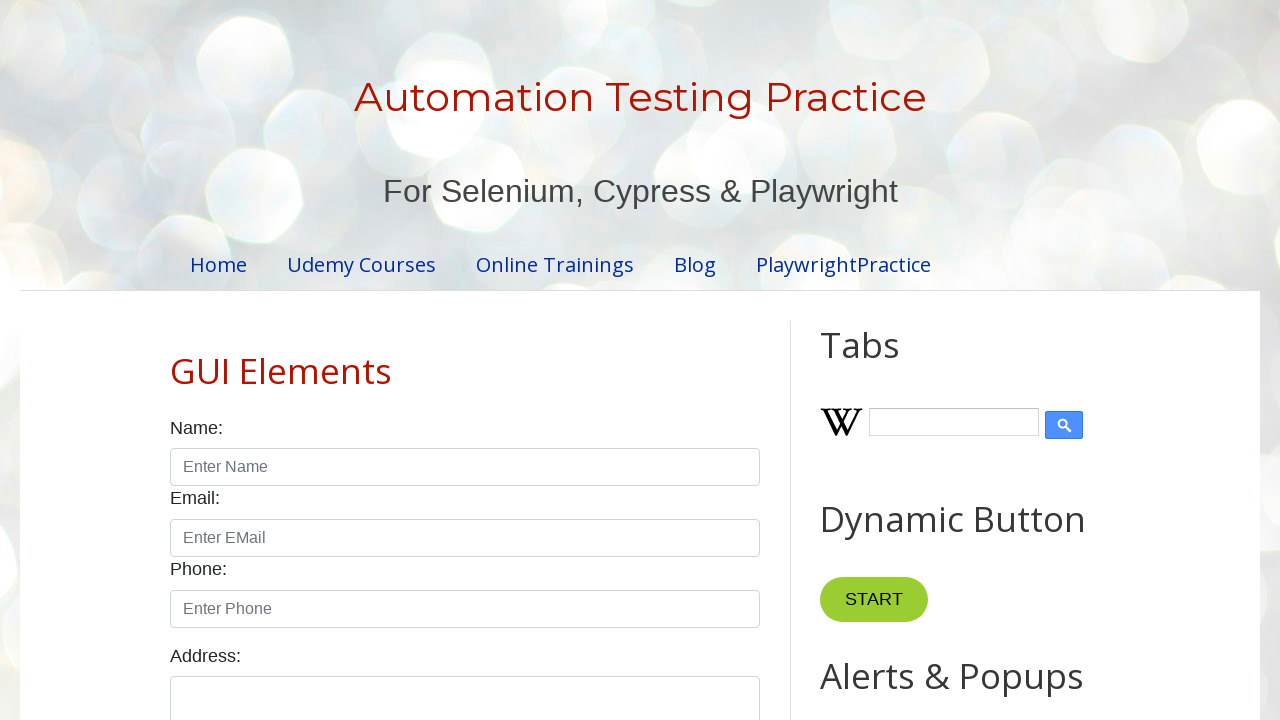

Filled name field with 'Divya' on input#name
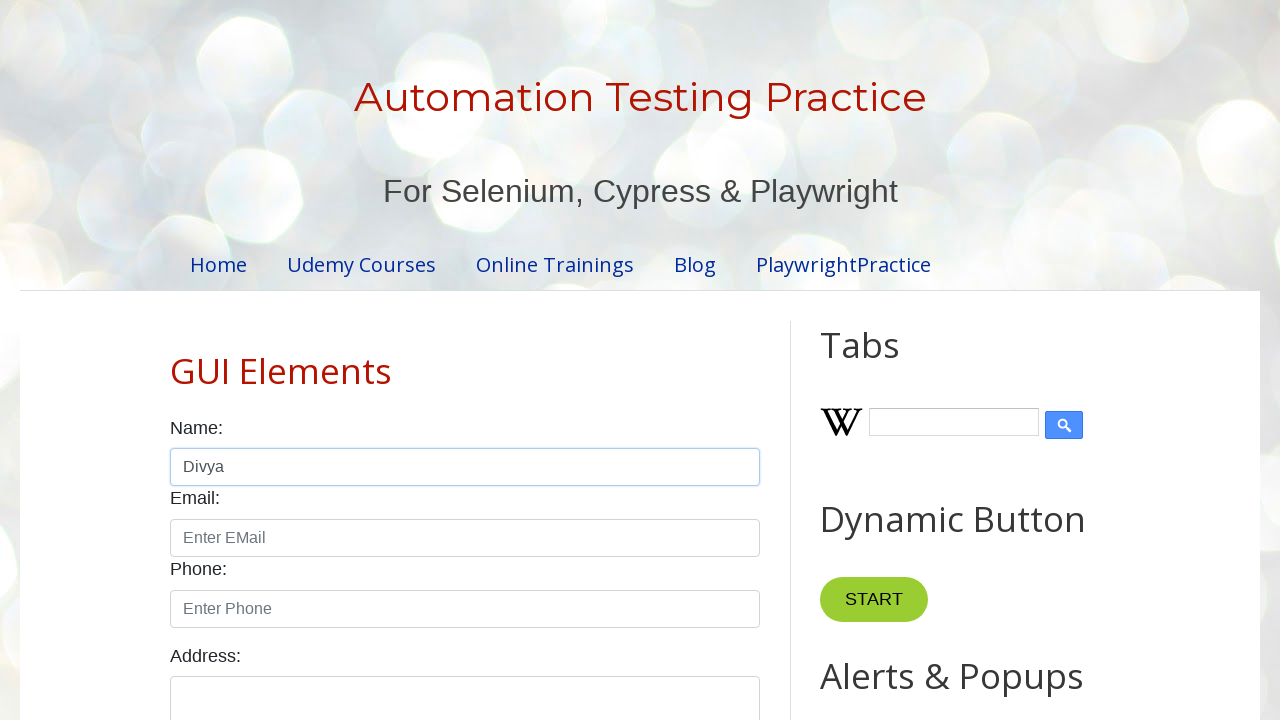

Filled email field with 'Abc@maildrop.cc' on input#email
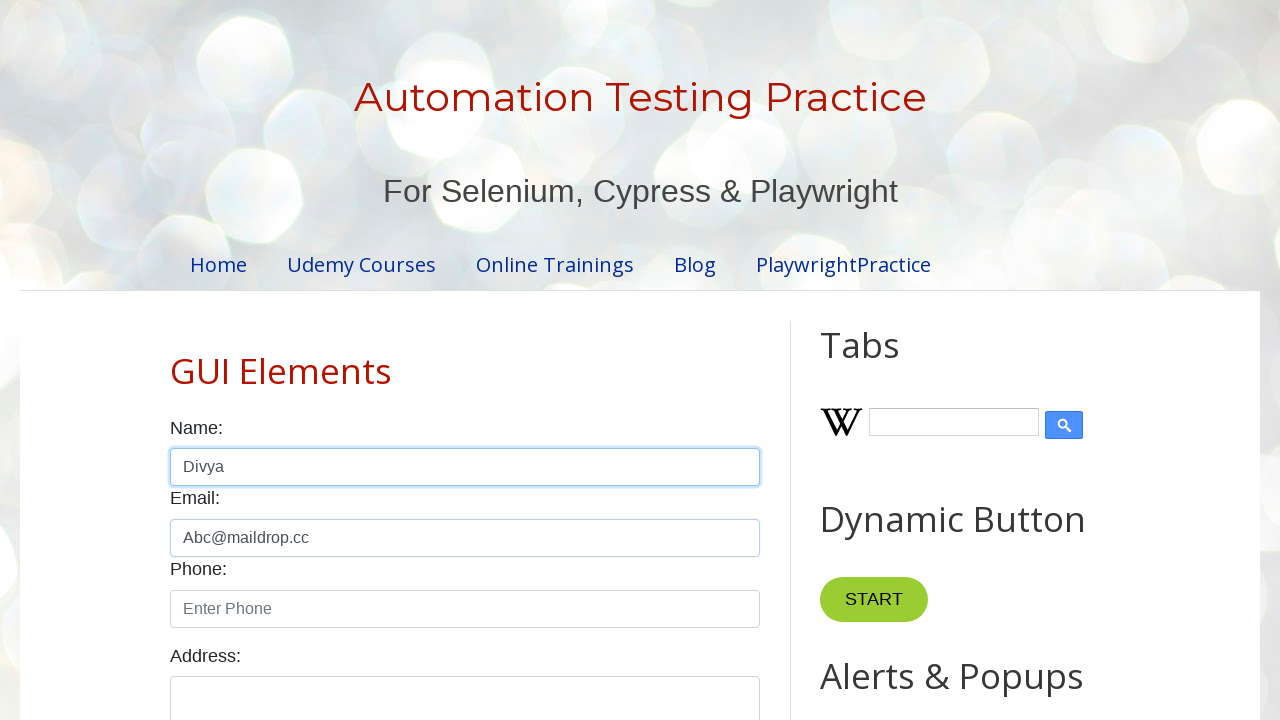

Filled phone number field with '7412589630' on input#phone
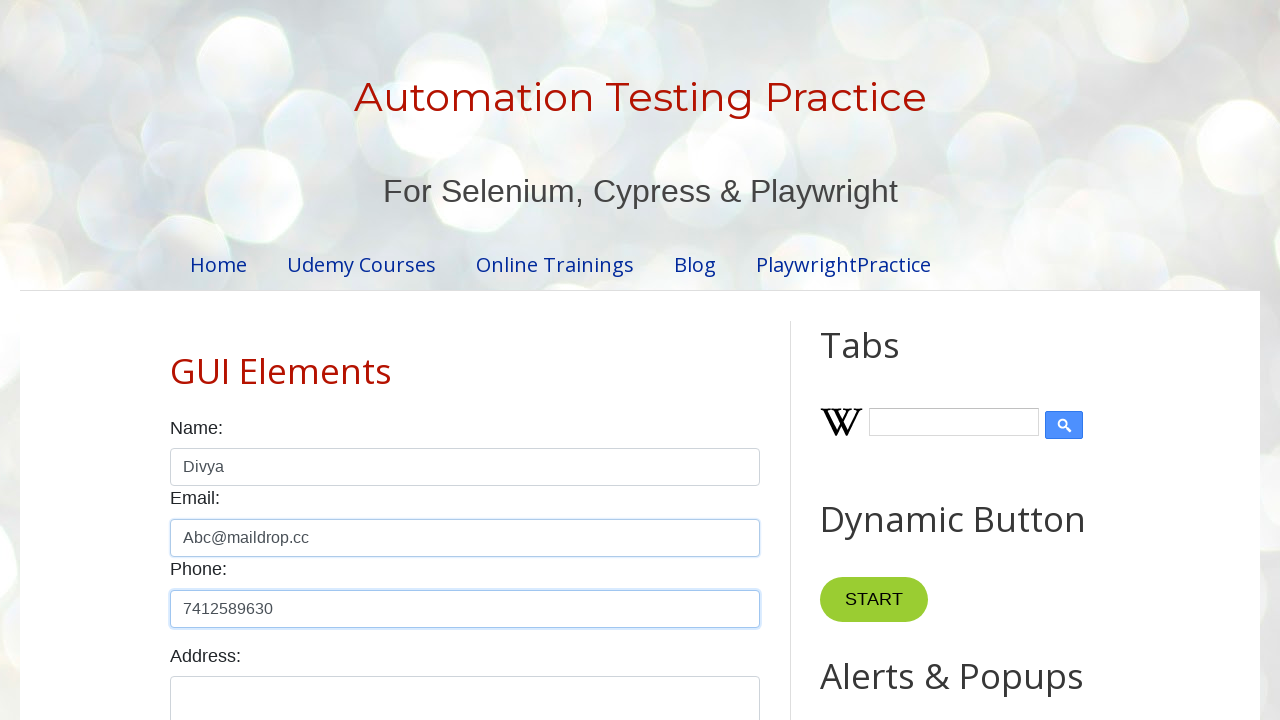

Filled address field with 'HYD' on textarea#textarea
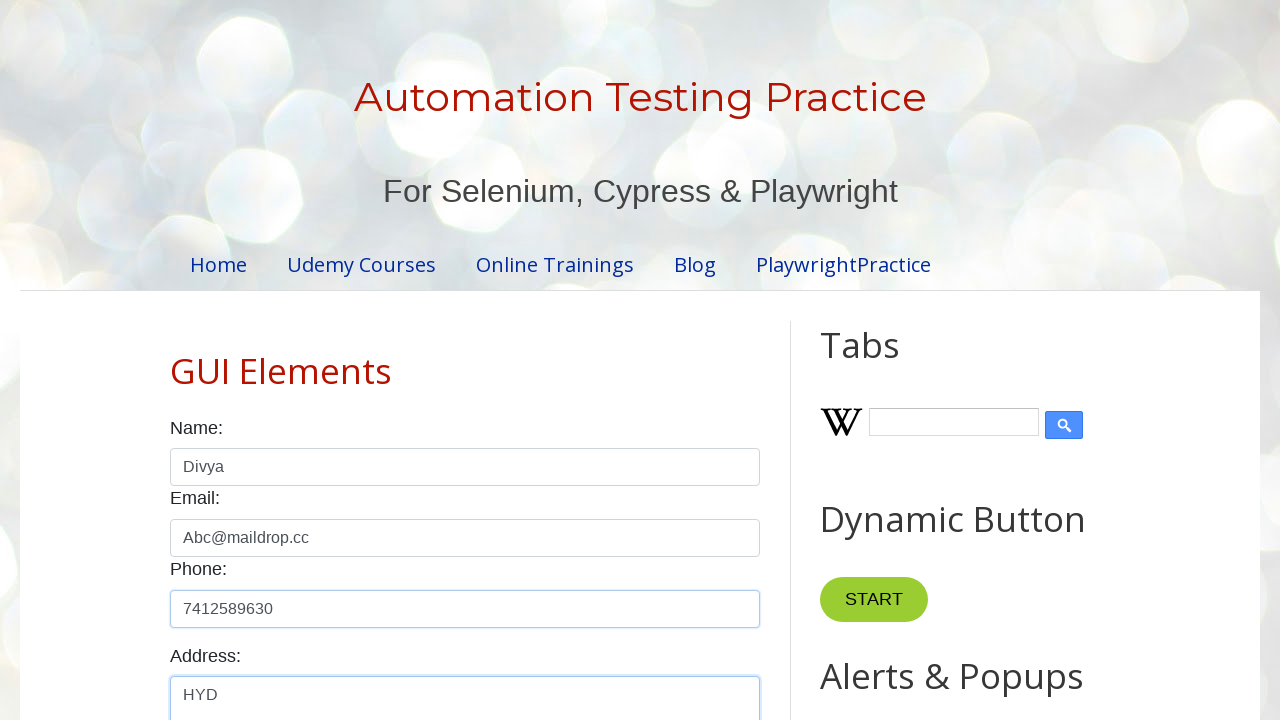

Selected male radio button at (176, 360) on input#male
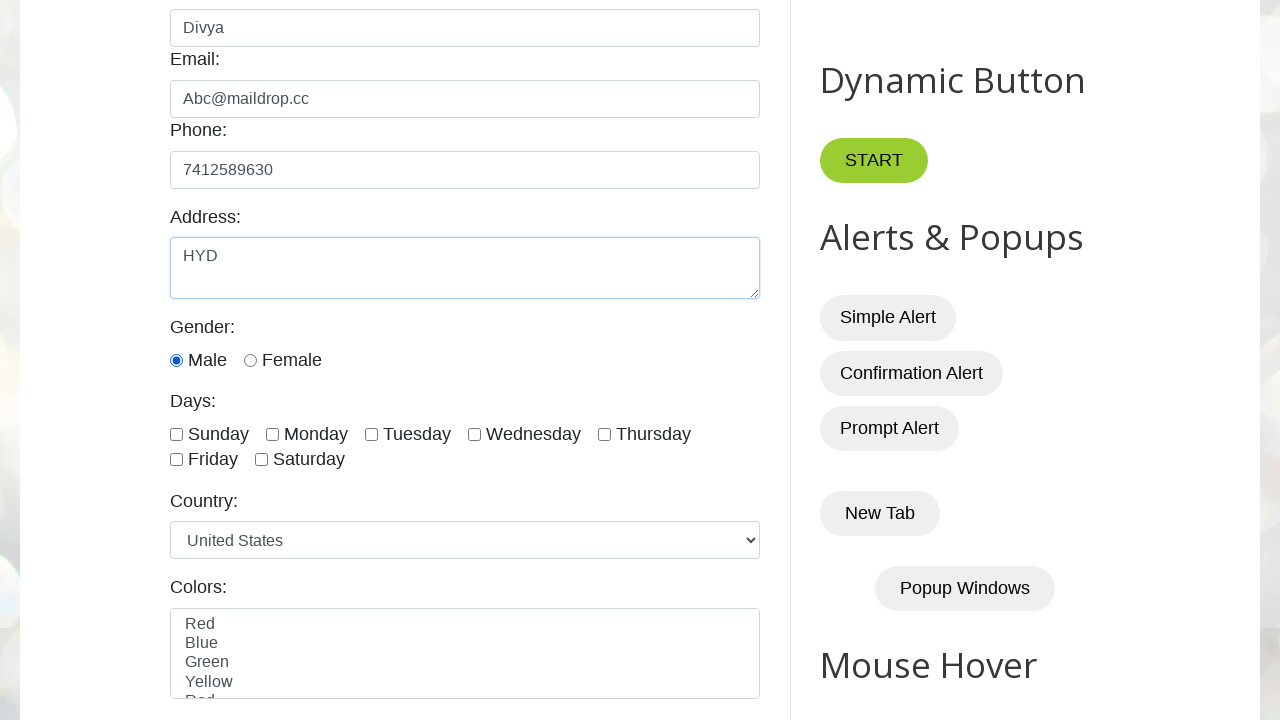

Checked day checkbox 1 of 7 at (176, 434) on input[type='checkbox'][id*='day'] >> nth=0
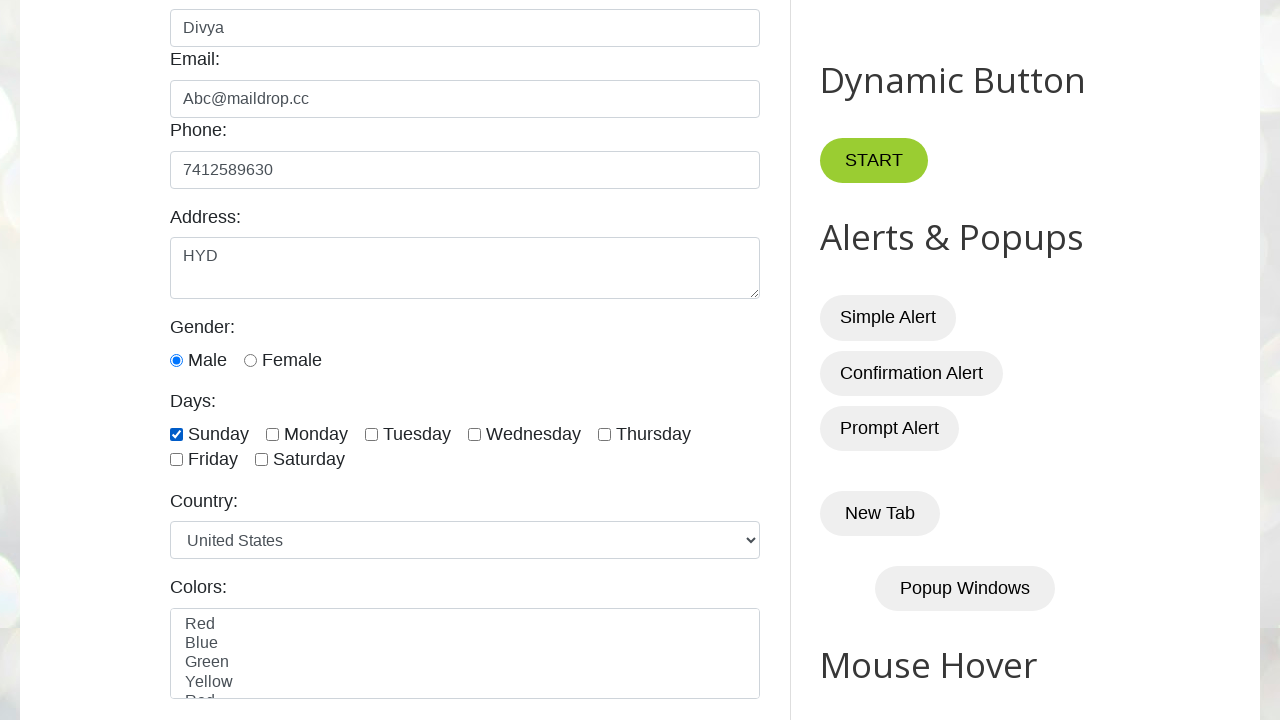

Checked day checkbox 2 of 7 at (272, 434) on input[type='checkbox'][id*='day'] >> nth=1
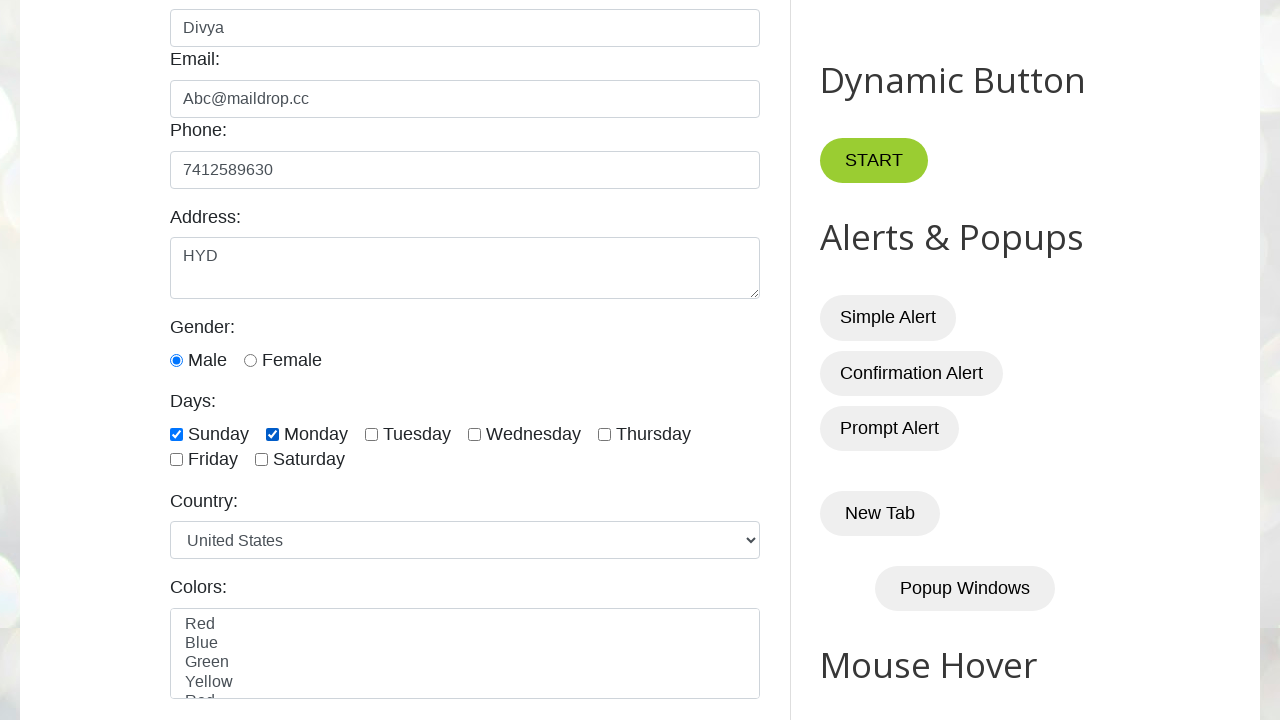

Checked day checkbox 3 of 7 at (372, 434) on input[type='checkbox'][id*='day'] >> nth=2
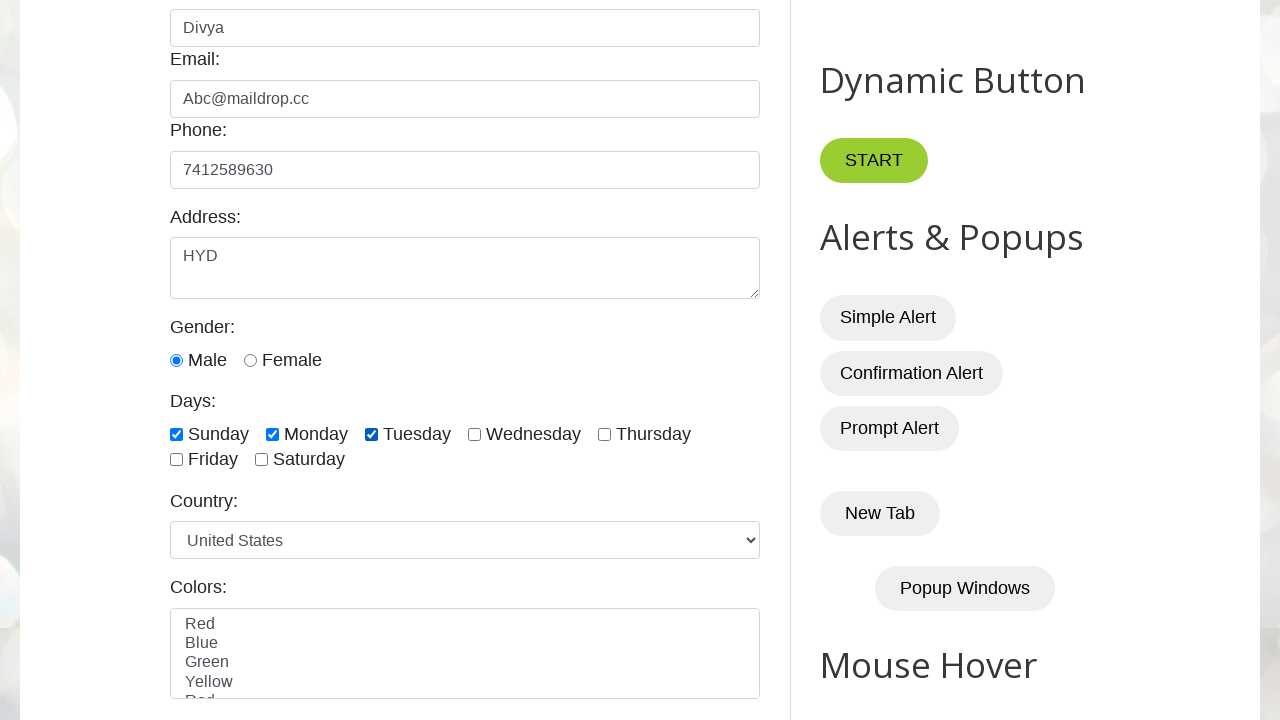

Checked day checkbox 4 of 7 at (474, 434) on input[type='checkbox'][id*='day'] >> nth=3
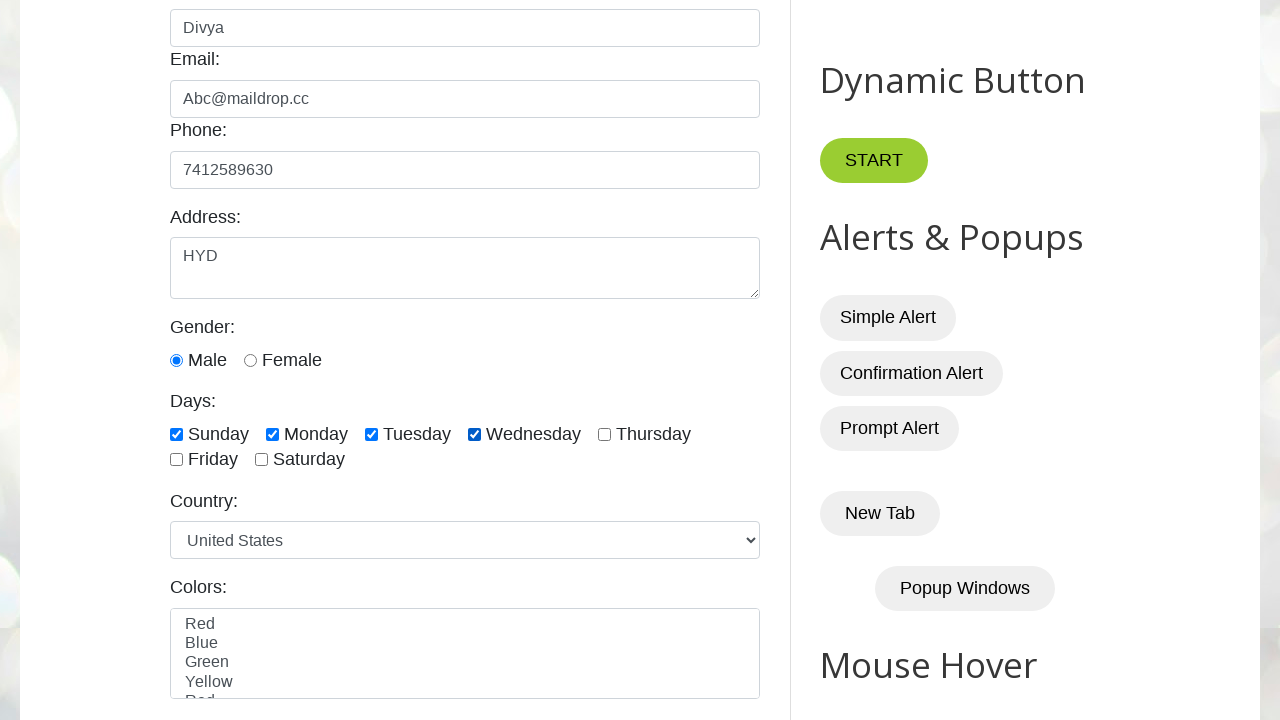

Checked day checkbox 5 of 7 at (604, 434) on input[type='checkbox'][id*='day'] >> nth=4
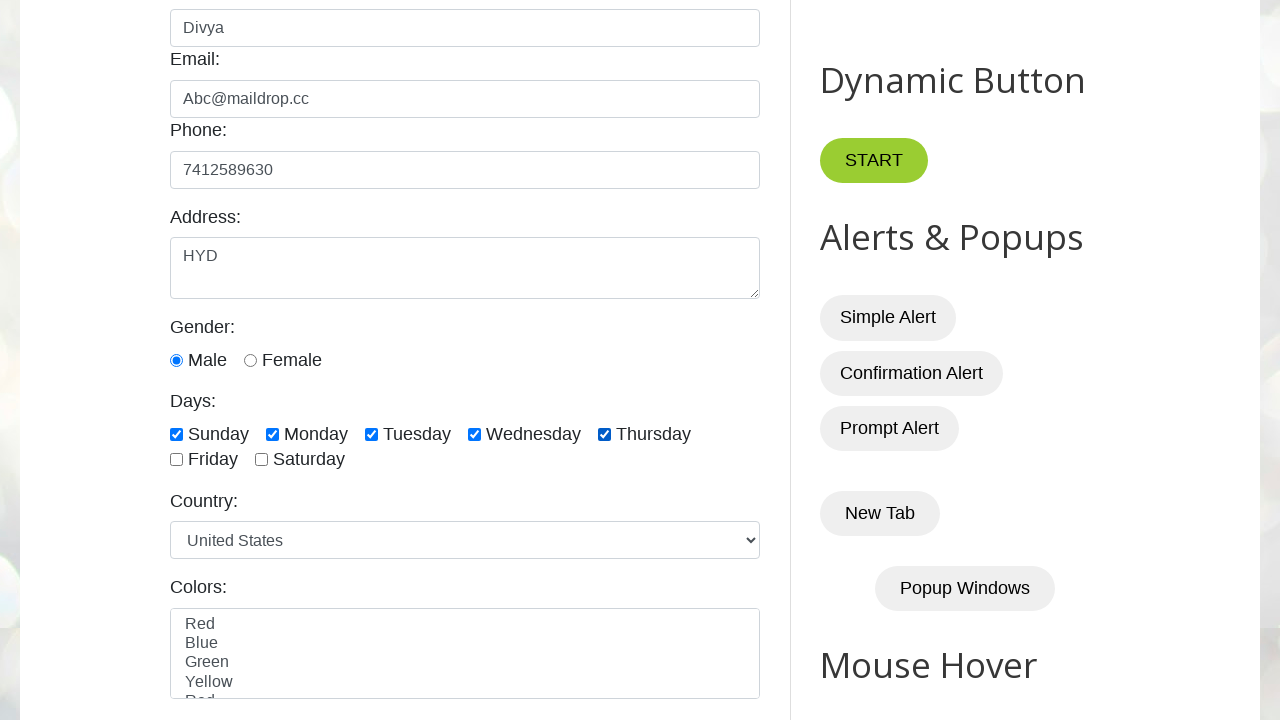

Checked day checkbox 6 of 7 at (176, 460) on input[type='checkbox'][id*='day'] >> nth=5
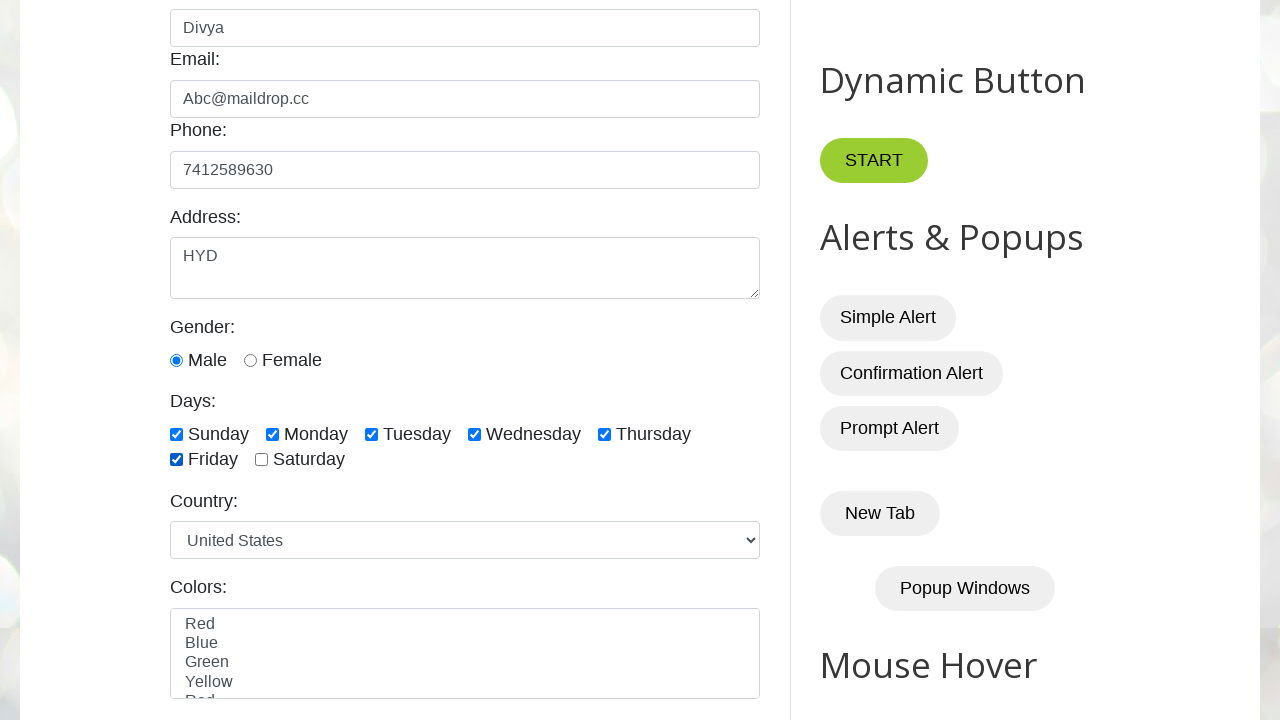

Checked day checkbox 7 of 7 at (262, 460) on input[type='checkbox'][id*='day'] >> nth=6
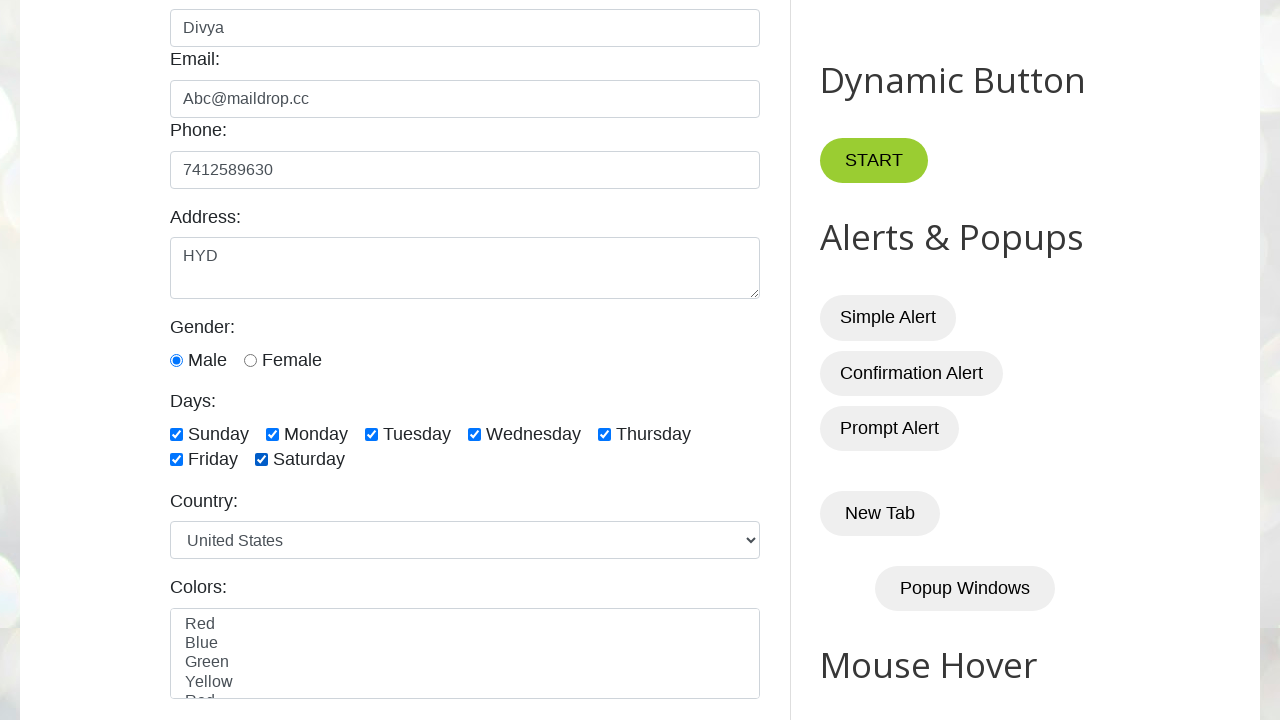

Selected 'Australia' from country dropdown on select#country
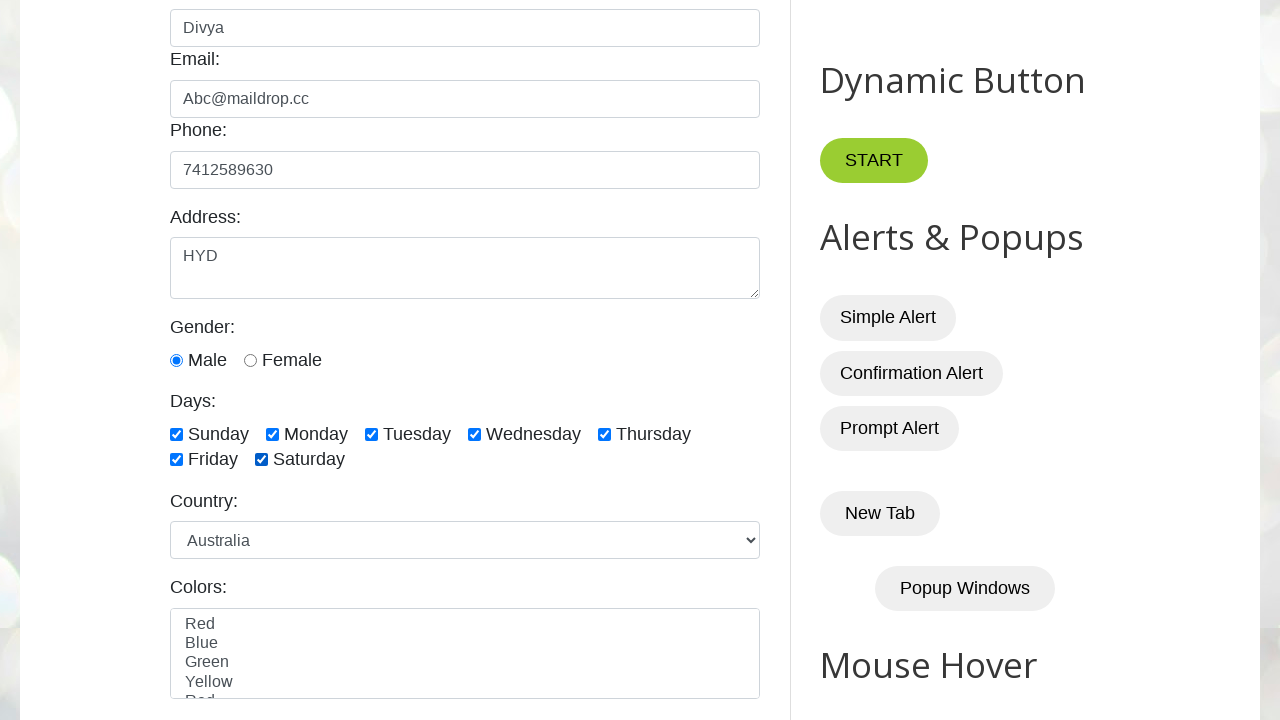

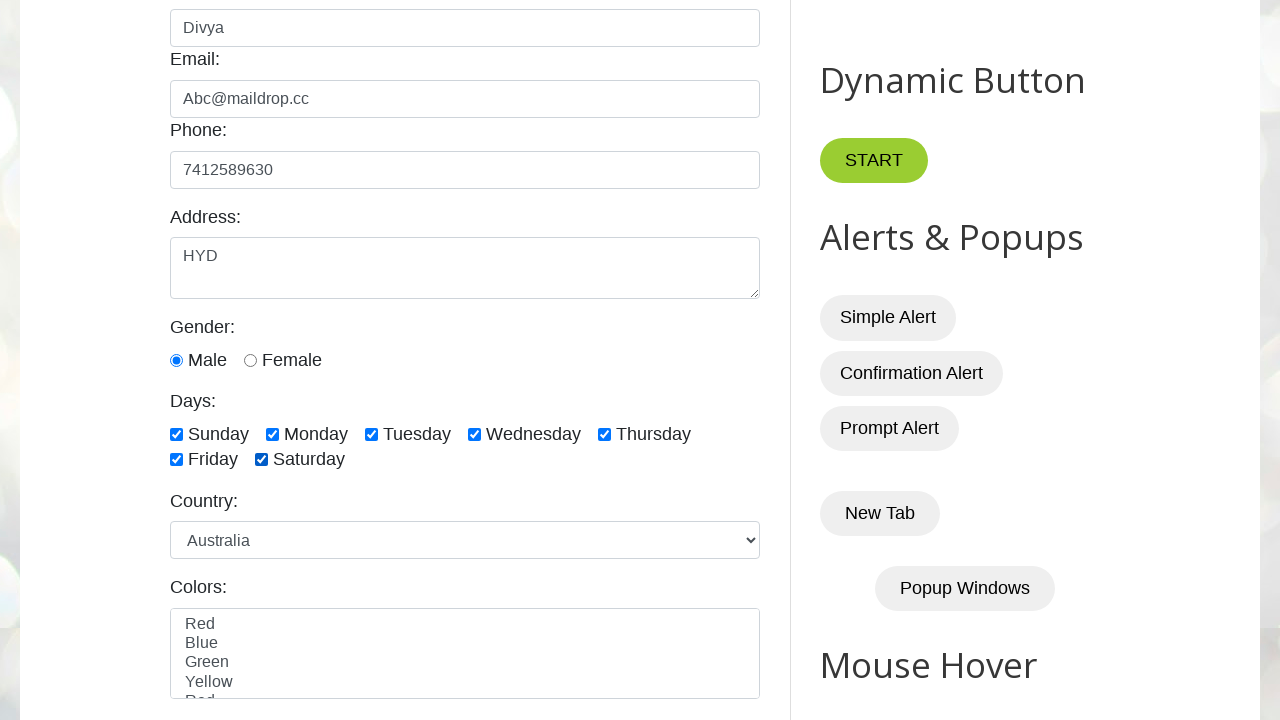